Tests removing a person from the list by clicking their delete button and verifying they no longer exist

Starting URL: https://acctabootcamp.github.io/site/tasks/list_of_people_with_jobs.html

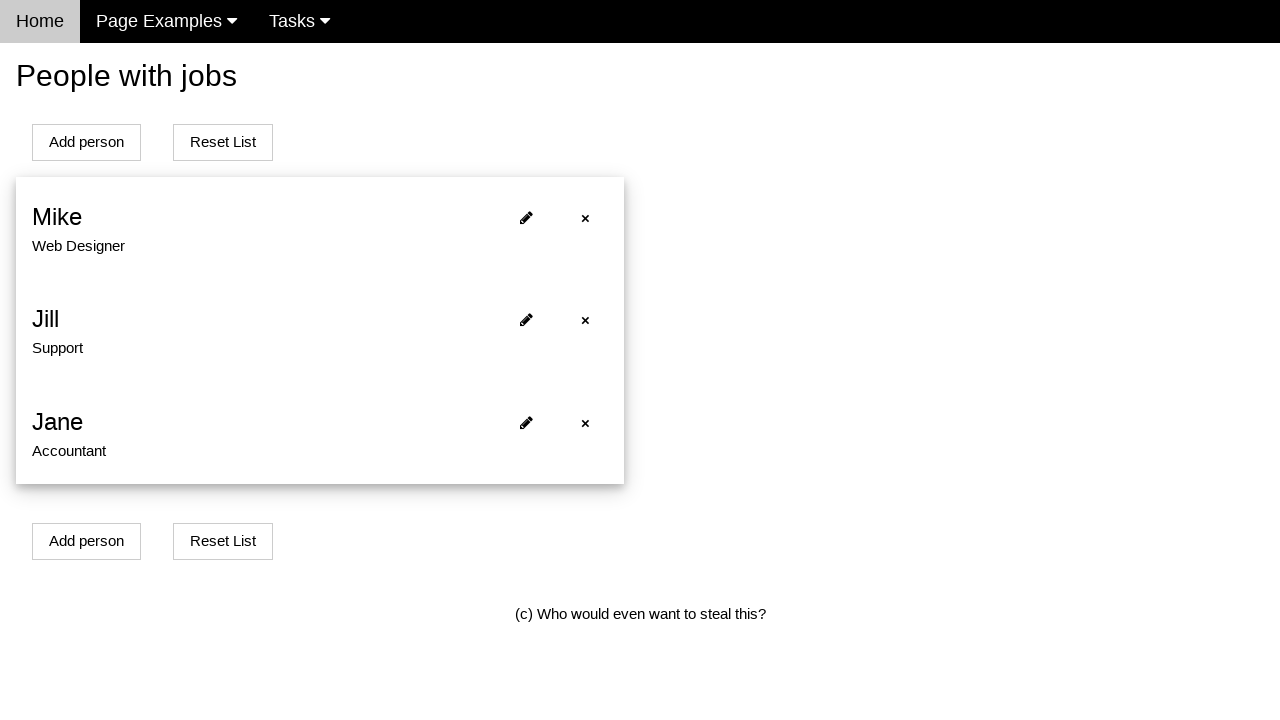

Person list loaded - name elements are visible
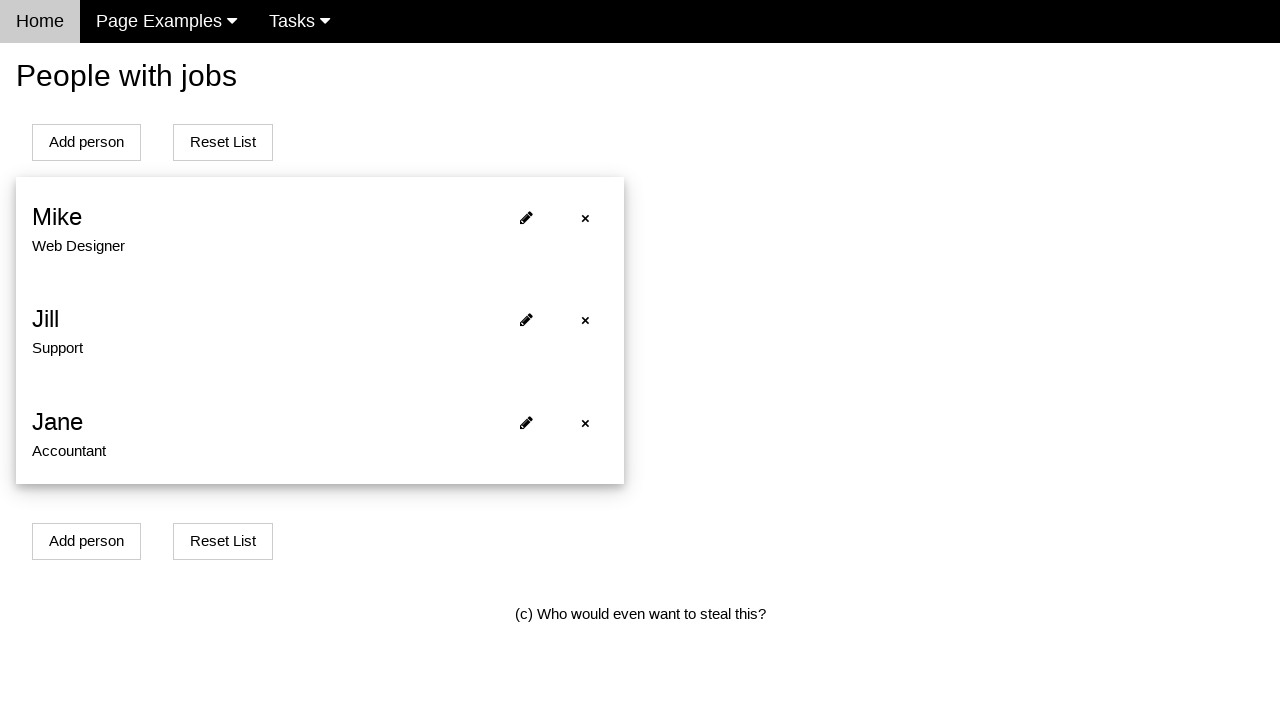

Clicked delete button for first person in the list at (585, 218) on xpath=//*[@onClick='deletePerson(0)']
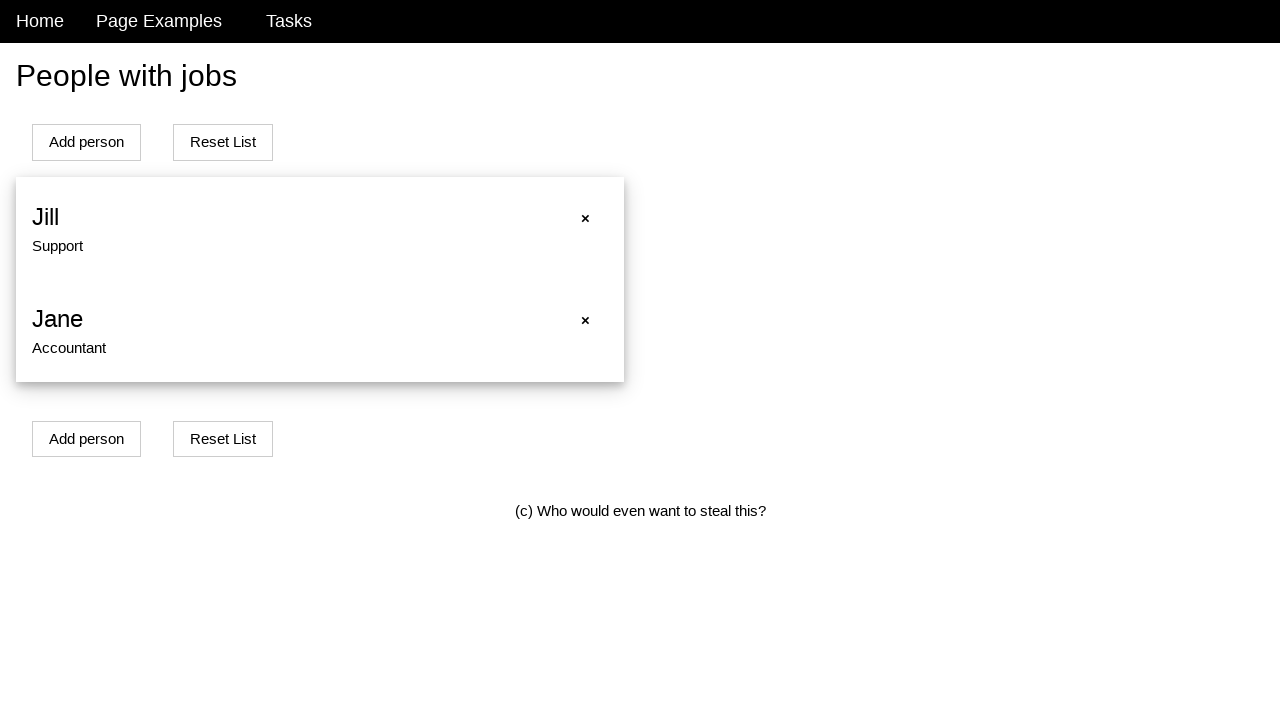

Verified person has been removed - list updated
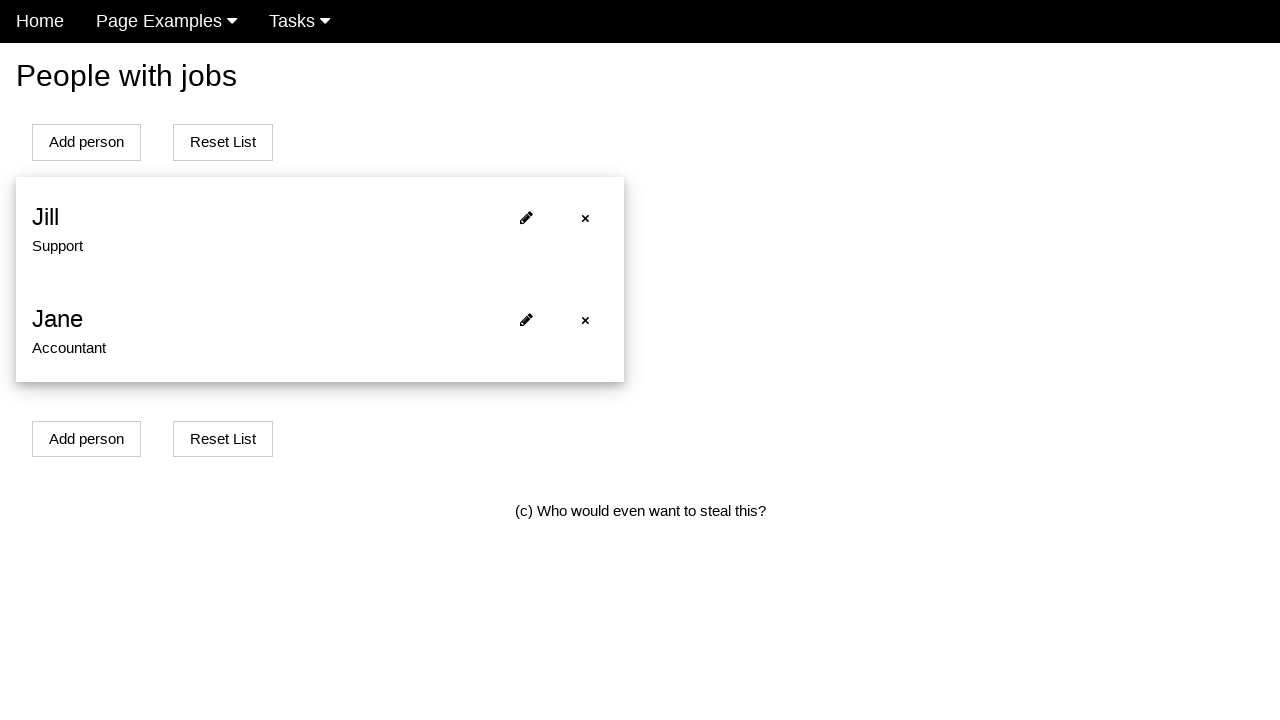

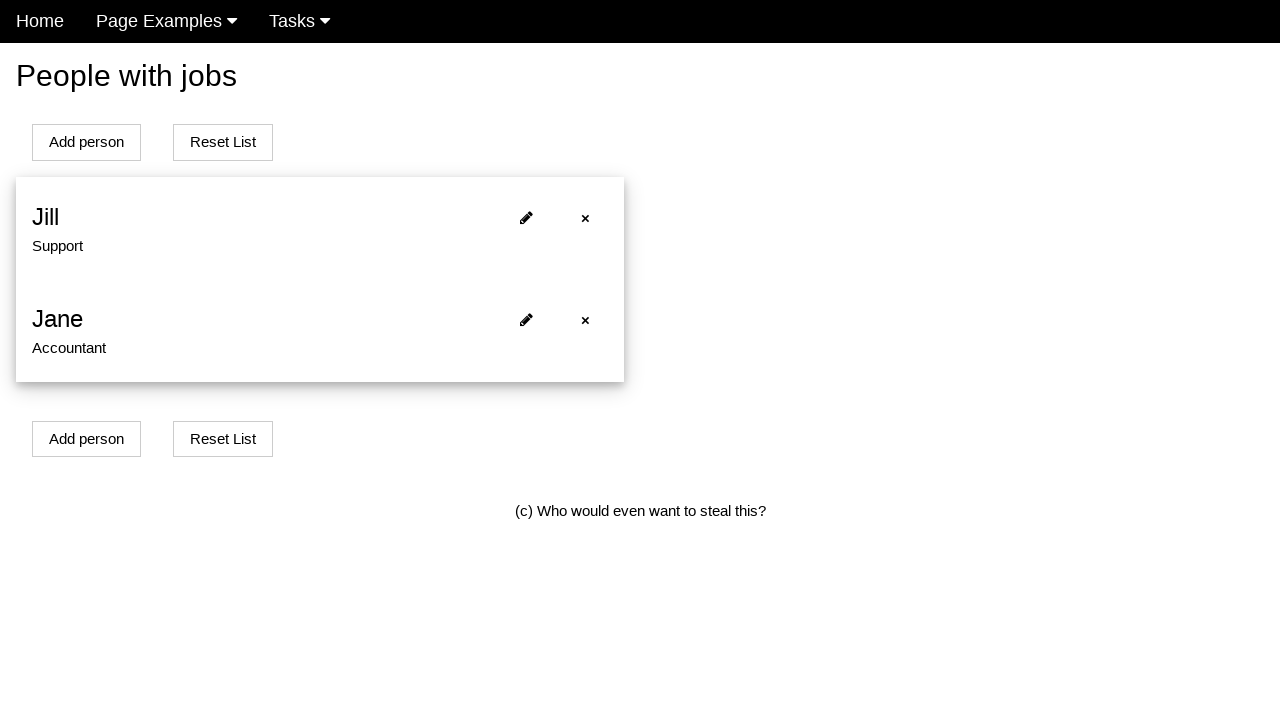